Tests login form validation by entering username, clearing the password field, and verifying the "Password is required" error message appears

Starting URL: https://www.saucedemo.com/

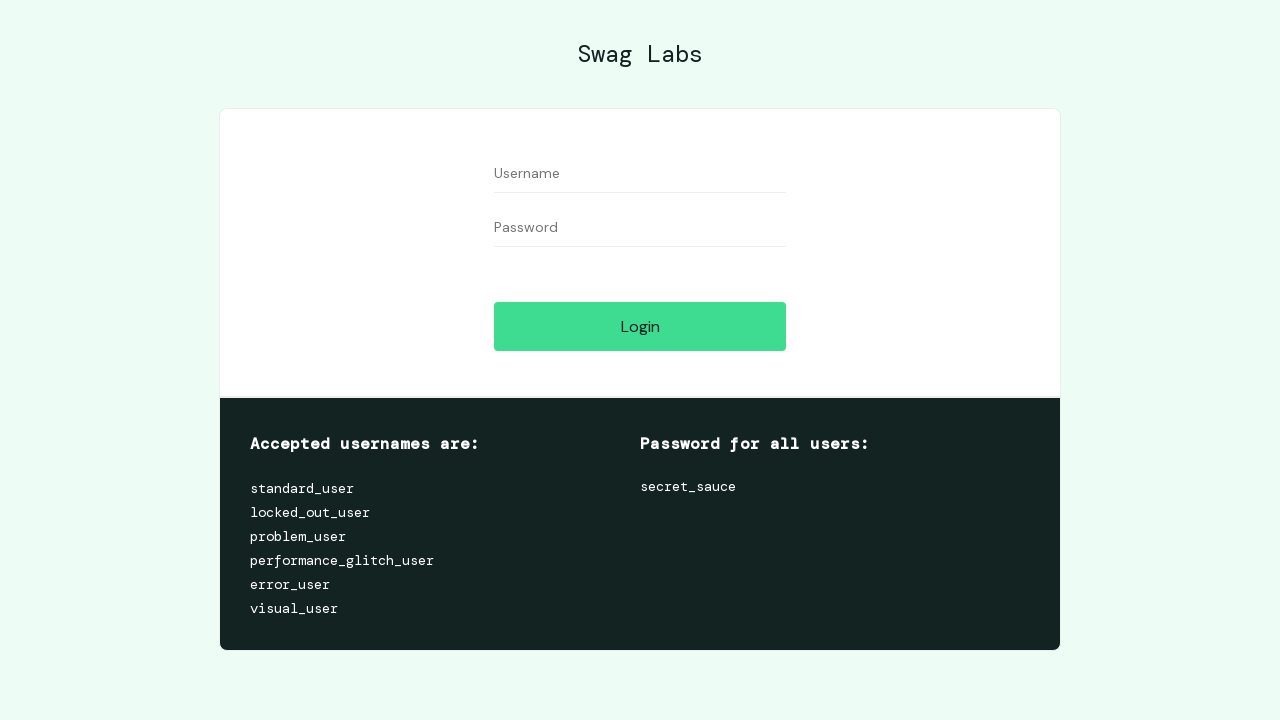

Entered 'standard_user' in the username field on input[data-test='username']
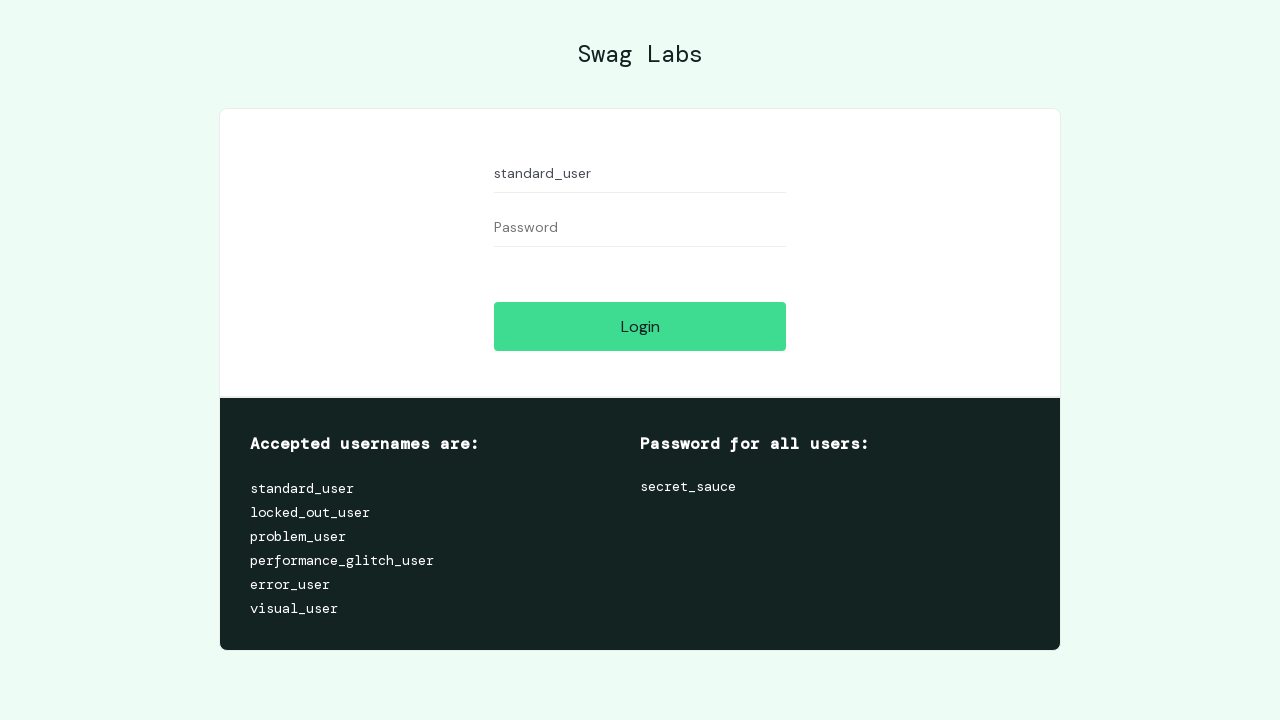

Entered password in the password field on input[data-test='password']
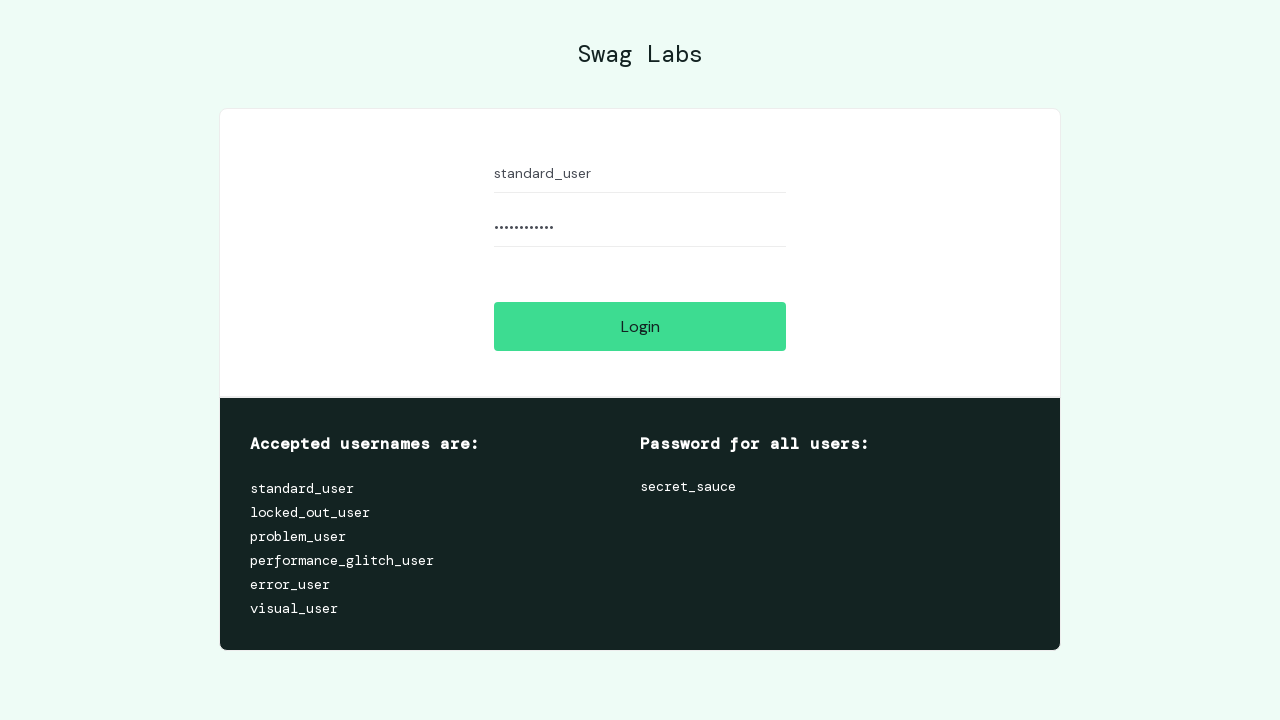

Cleared the password field on input[data-test='password']
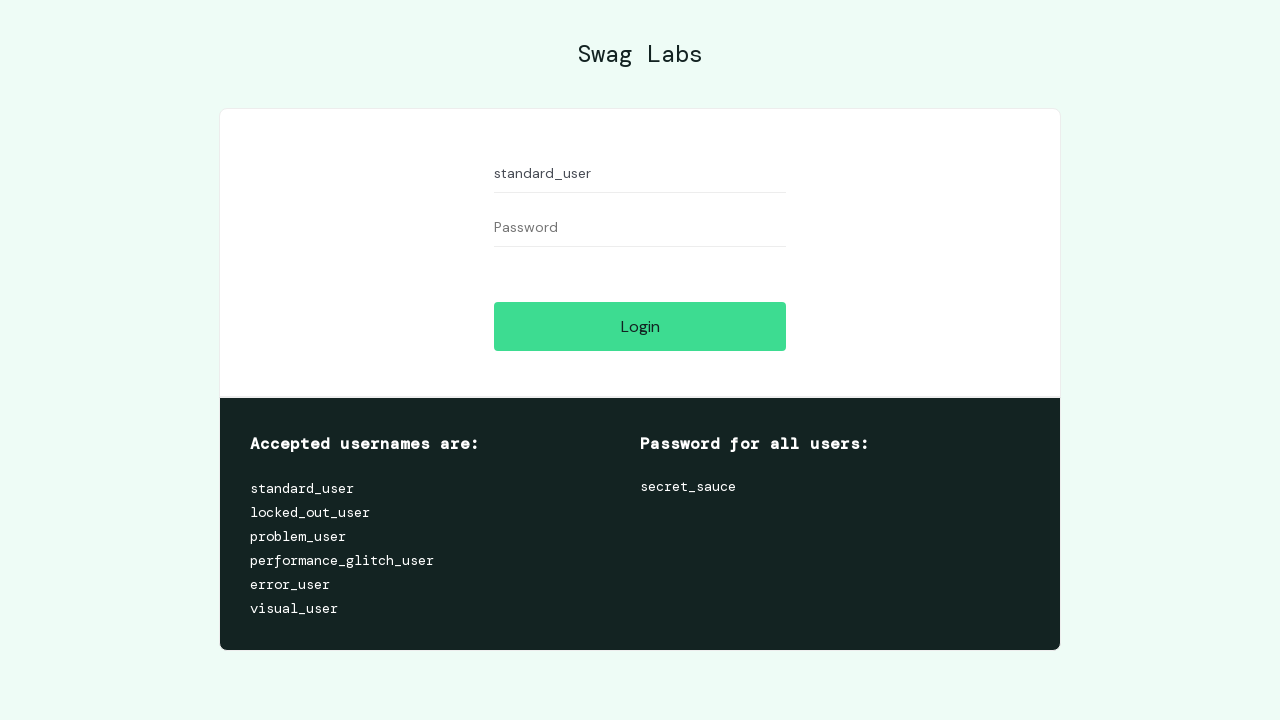

Clicked the Login button at (640, 326) on input[data-test='login-button']
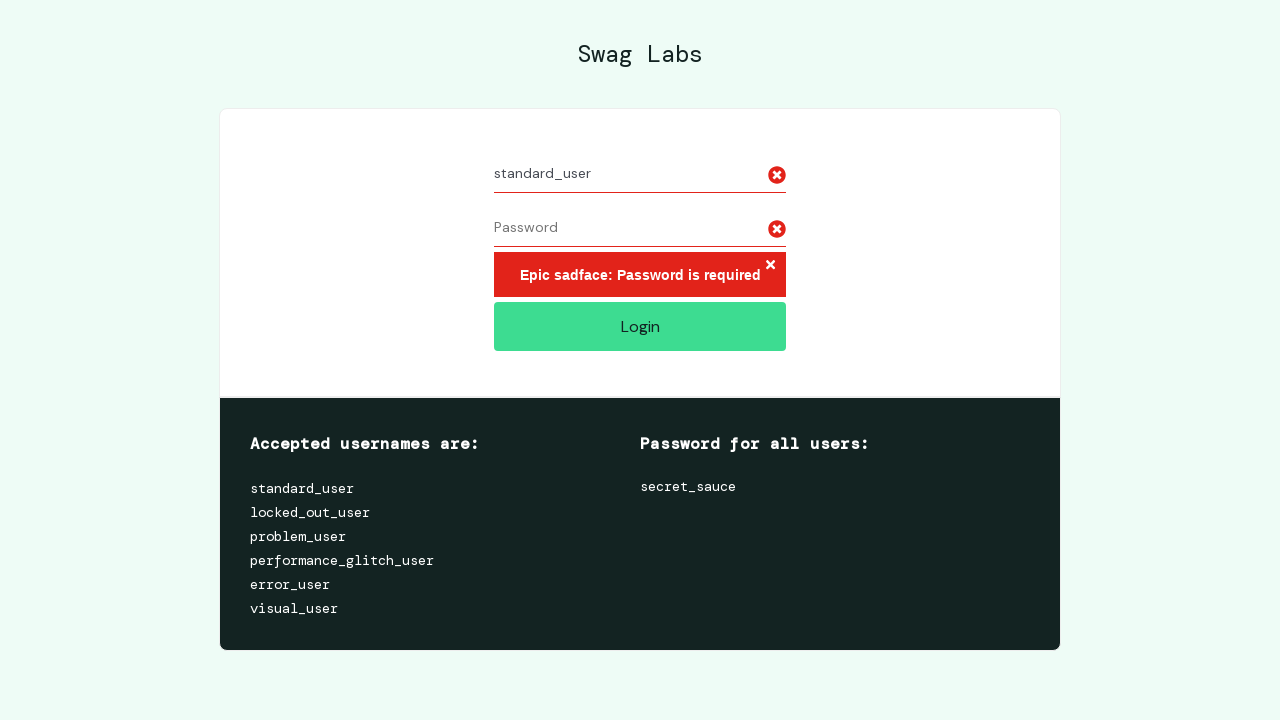

Error message element appeared
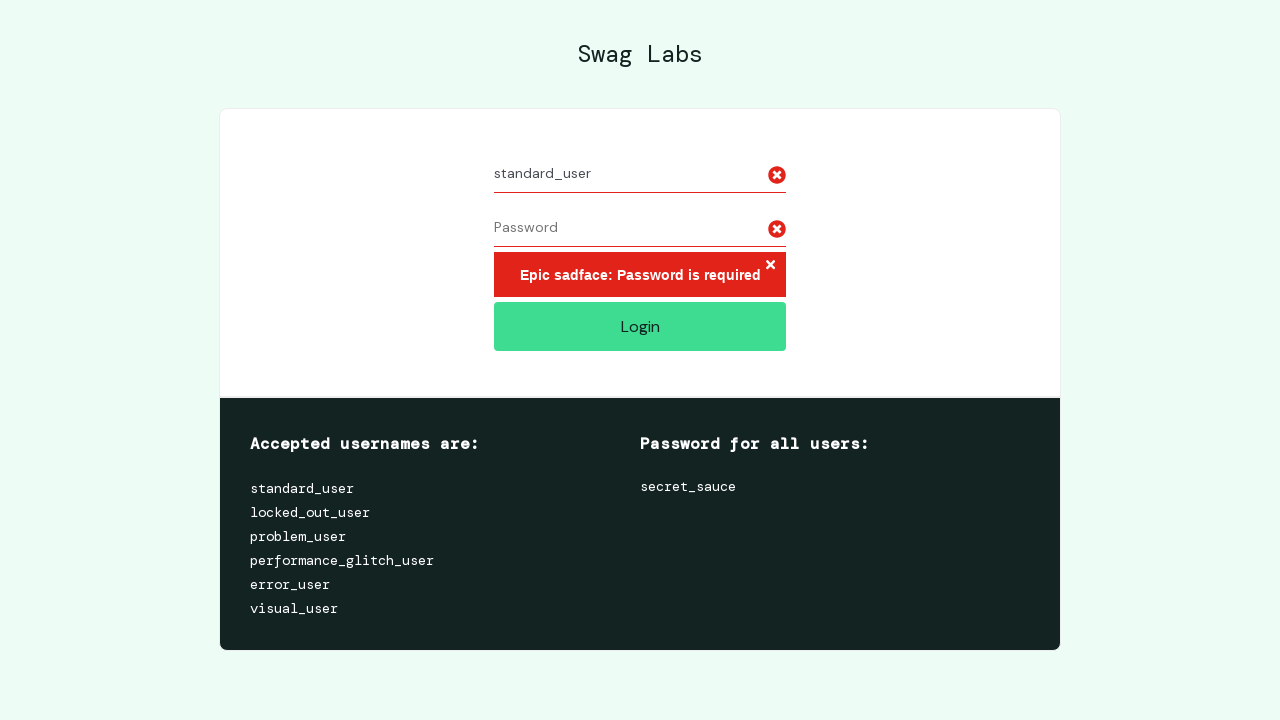

Retrieved error message text: 'Epic sadface: Password is required'
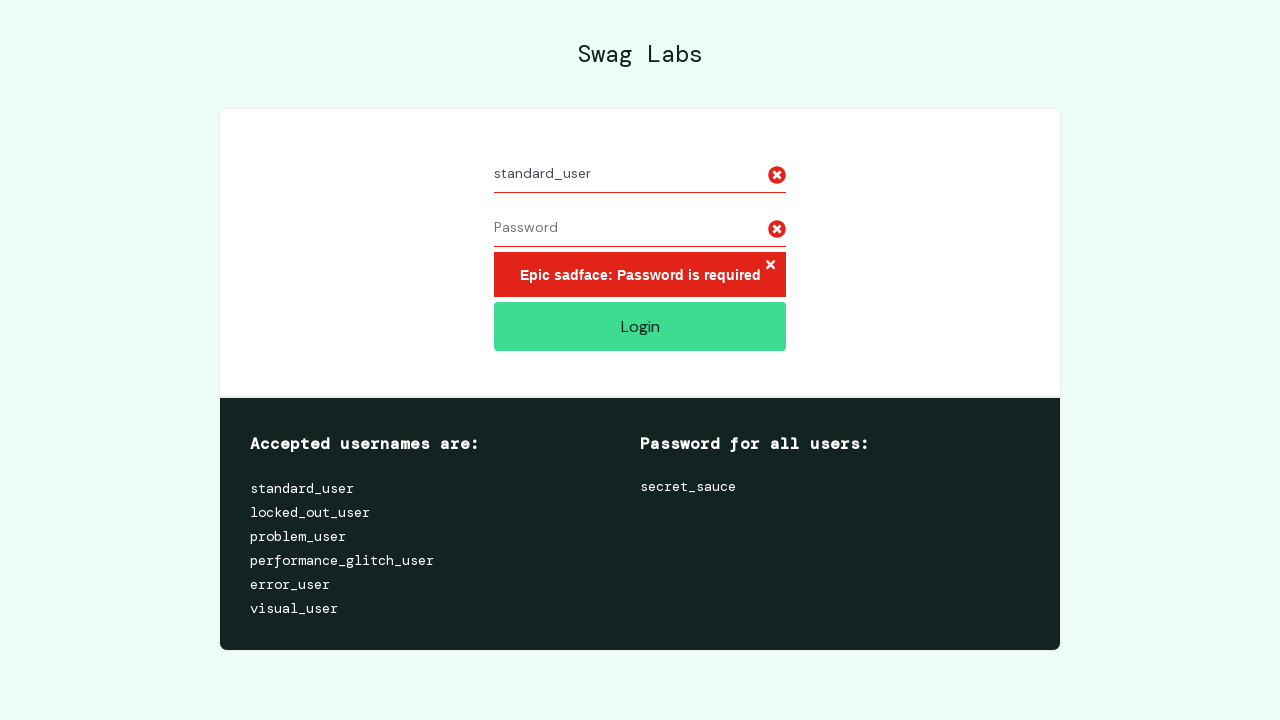

Verified 'Password is required' error message is present
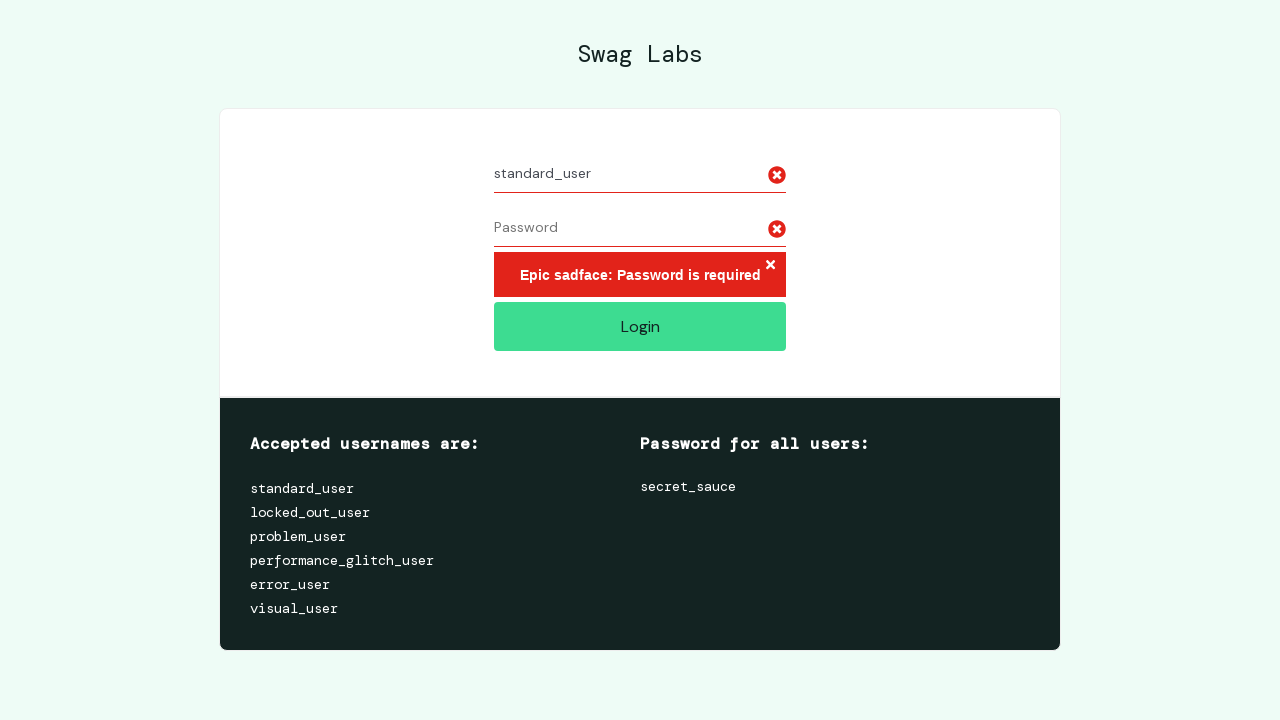

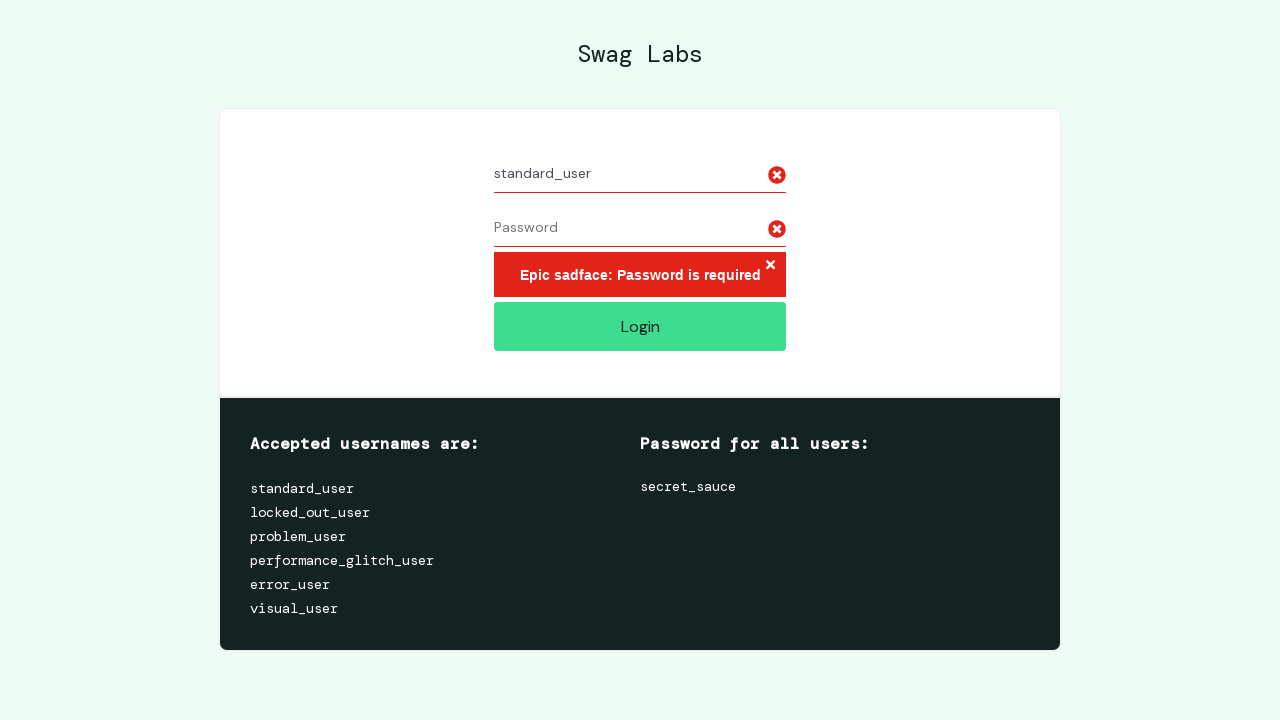